Tests dropdown selection by manually iterating through option elements and clicking on the one with matching text "Option 1", then verifies the selection was successful.

Starting URL: https://the-internet.herokuapp.com/dropdown

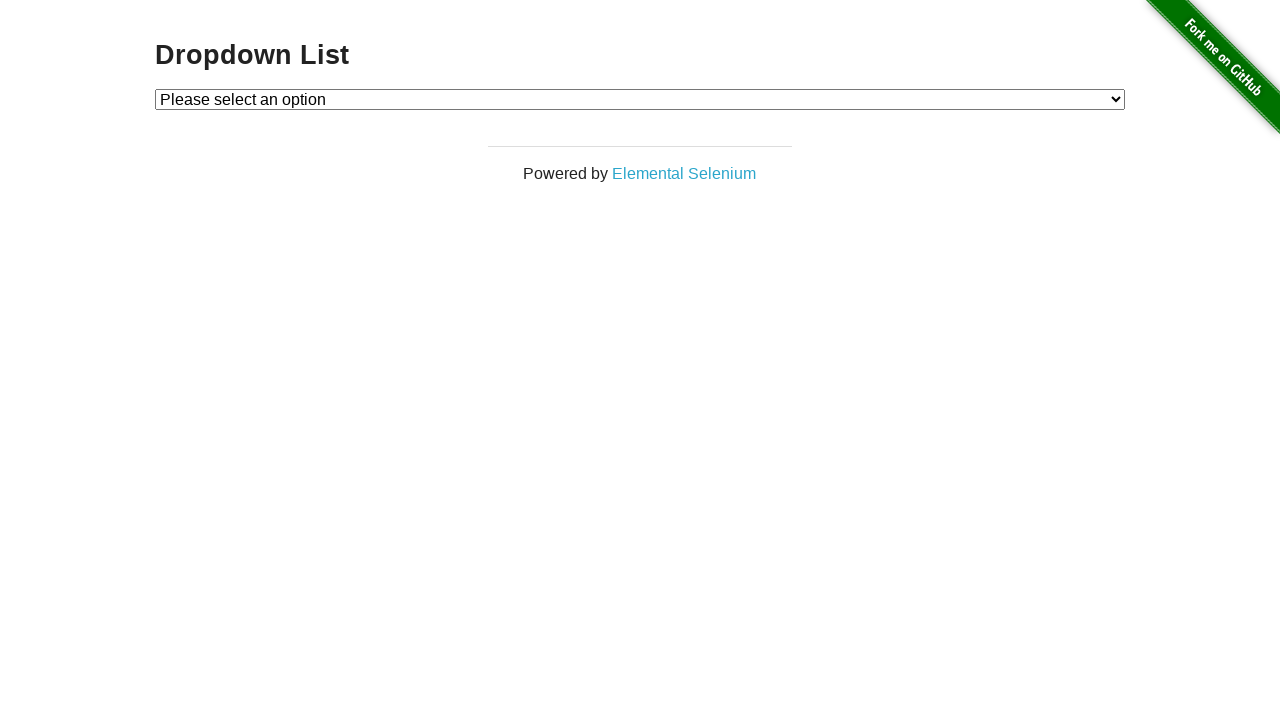

Located dropdown element with id 'dropdown'
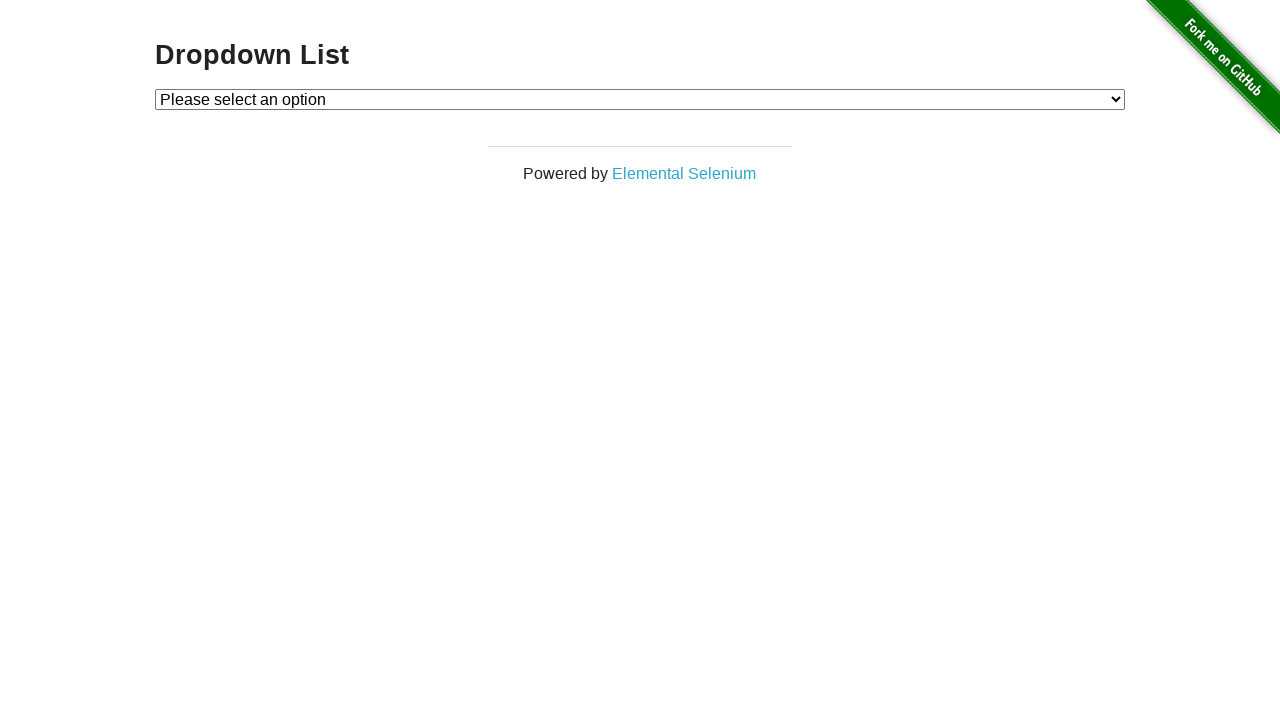

Selected 'Option 1' from dropdown on #dropdown
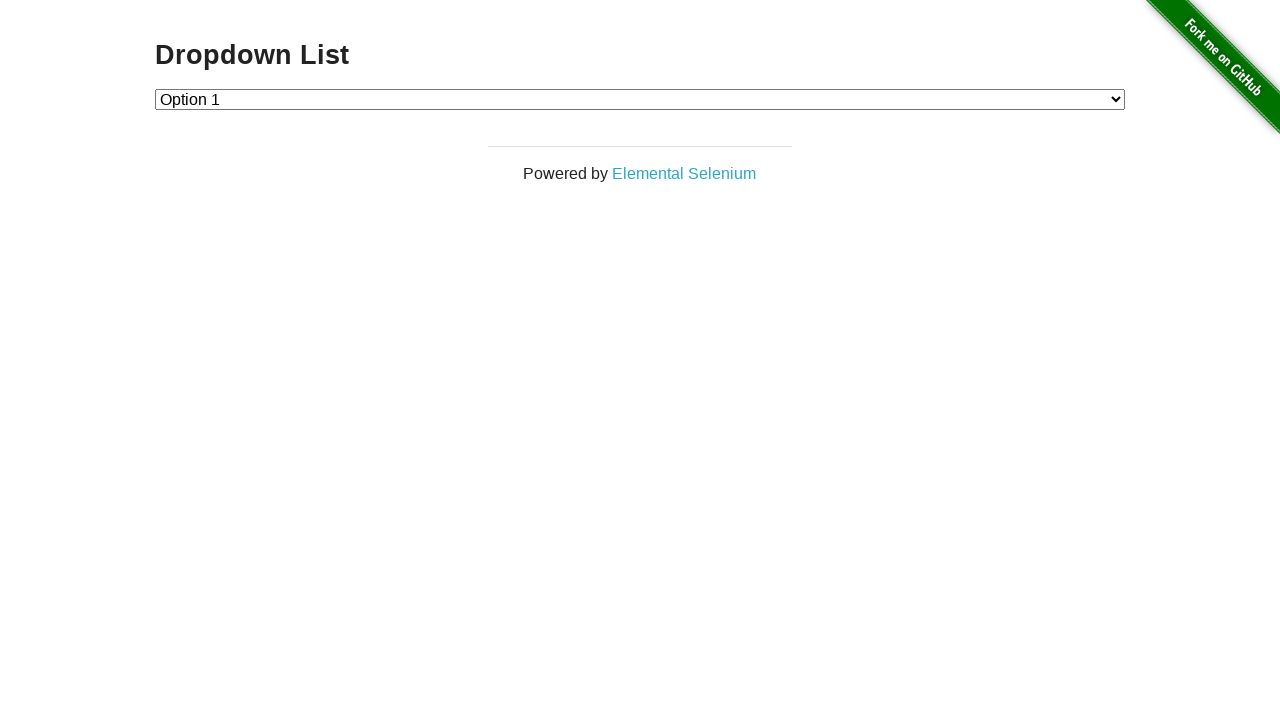

Retrieved selected value from dropdown
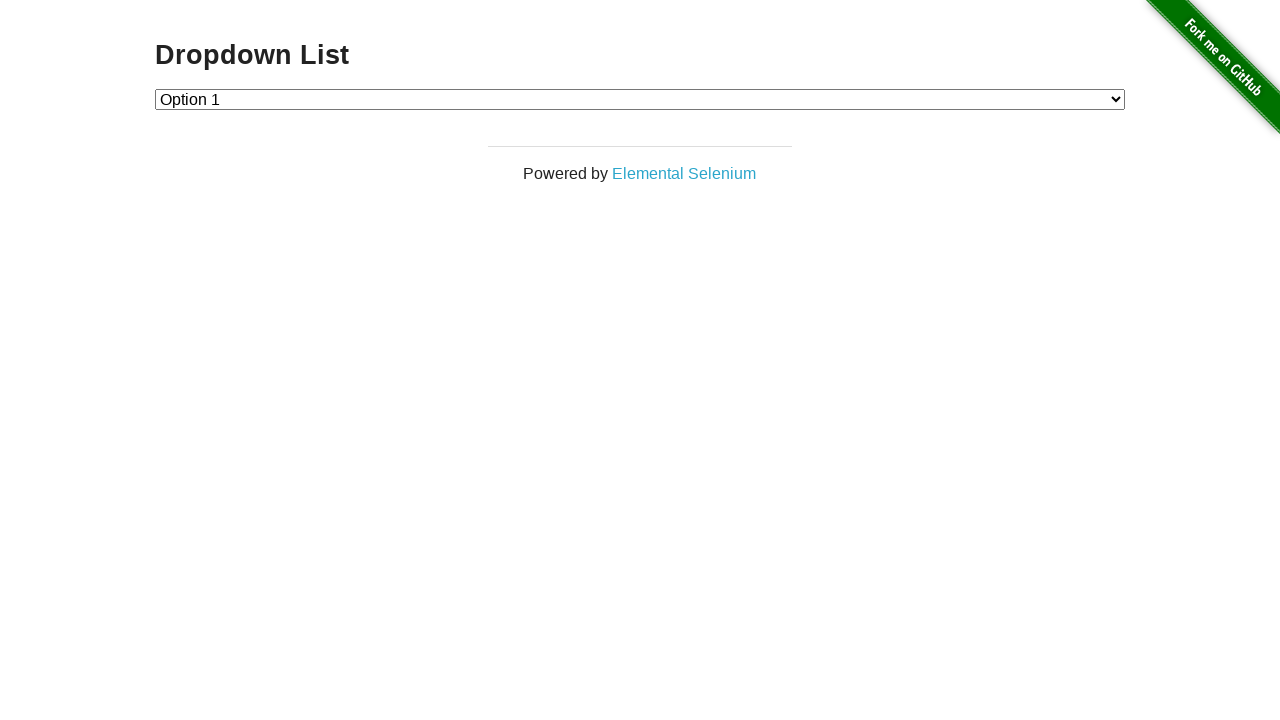

Verified that dropdown value equals '1' (Option 1 is selected)
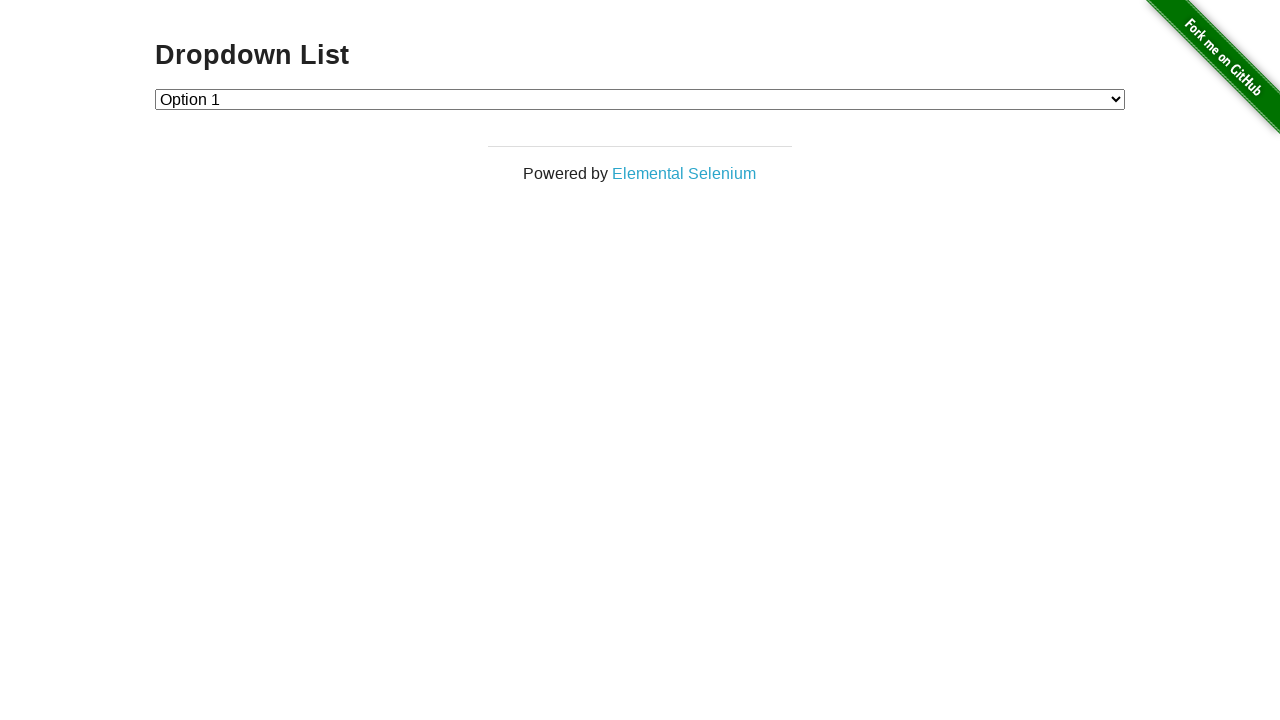

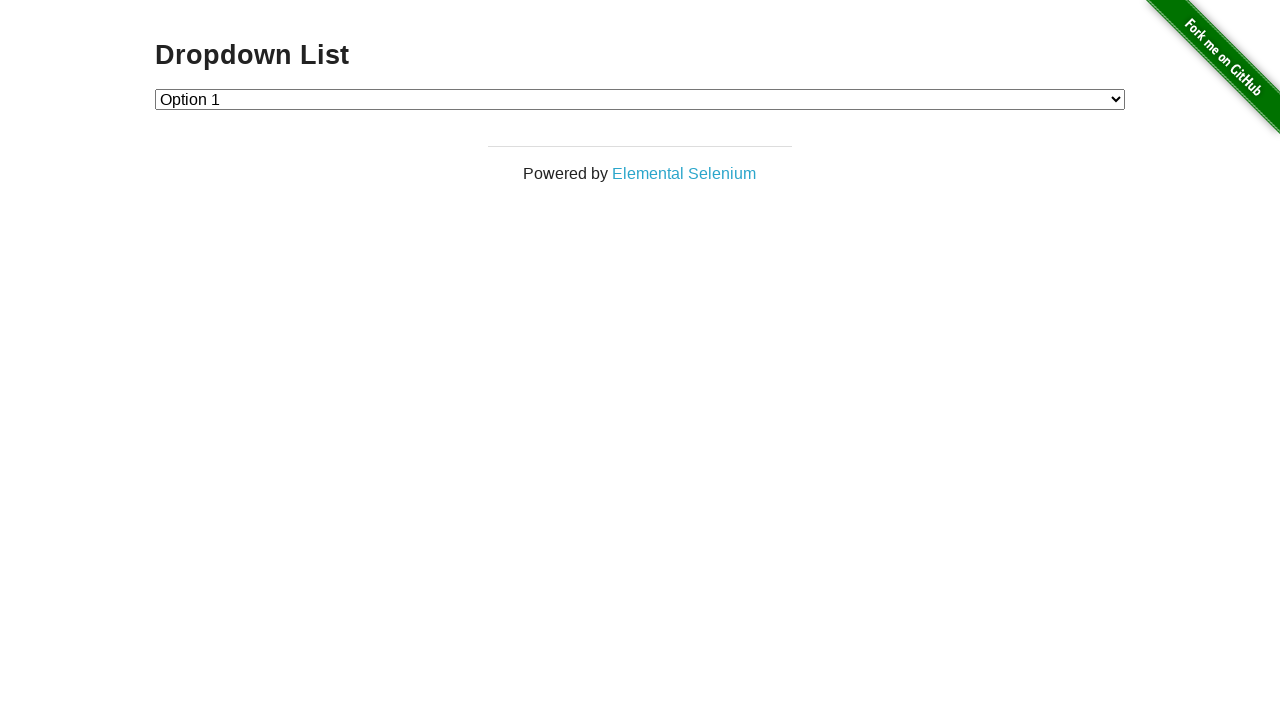